Tests form filling functionality by entering email and address into a practice form using CSS selectors

Starting URL: https://demoqa.com/automation-practice-form

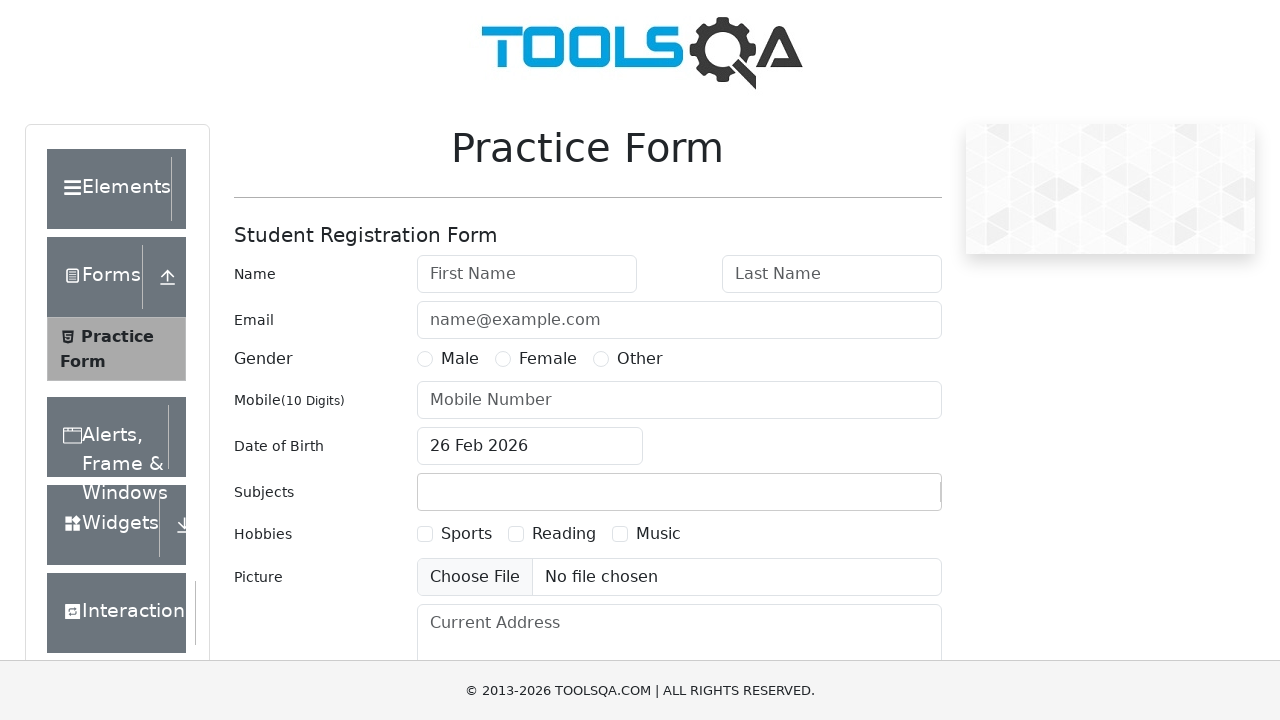

Filled email field with 'hasan@hasan.com' using nth-child CSS selector on #userEmail-wrapper > div:nth-child(2) > input
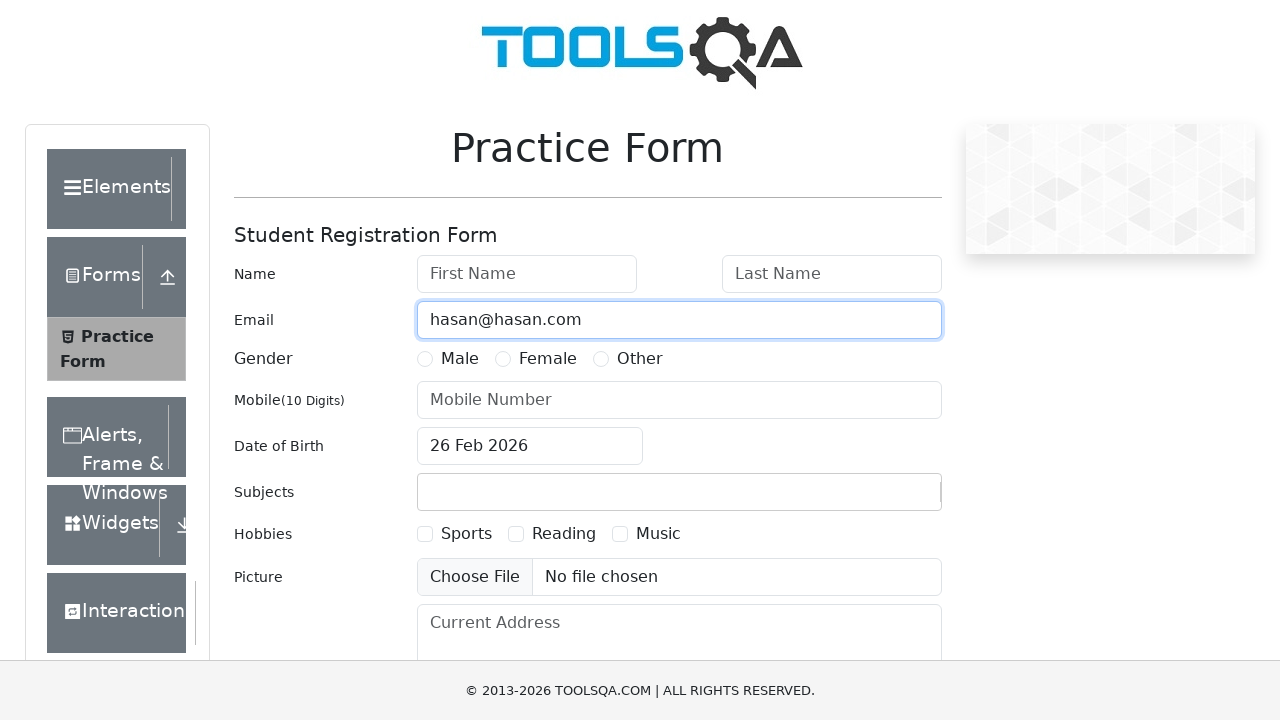

Filled current address field with 'Bağcılar/İstanbul' using sibling combinator CSS selector on form div ~ #currentAddress-wrapper > div ~ div > textarea
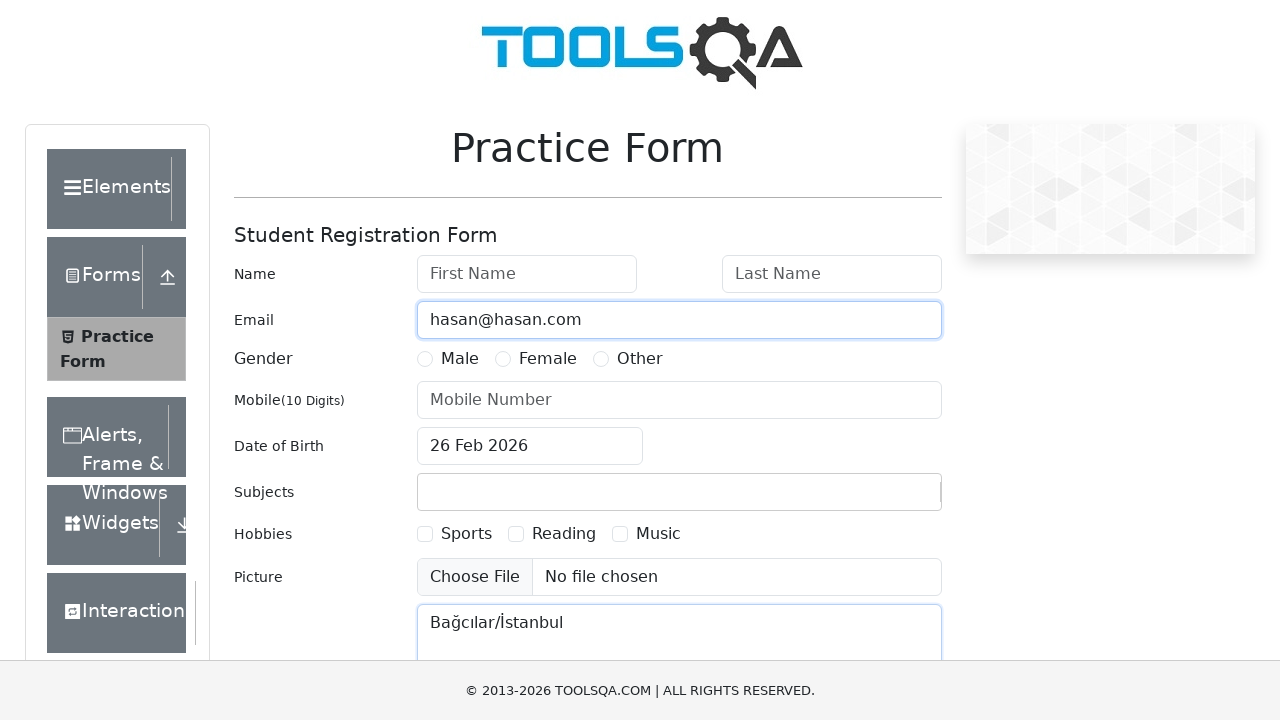

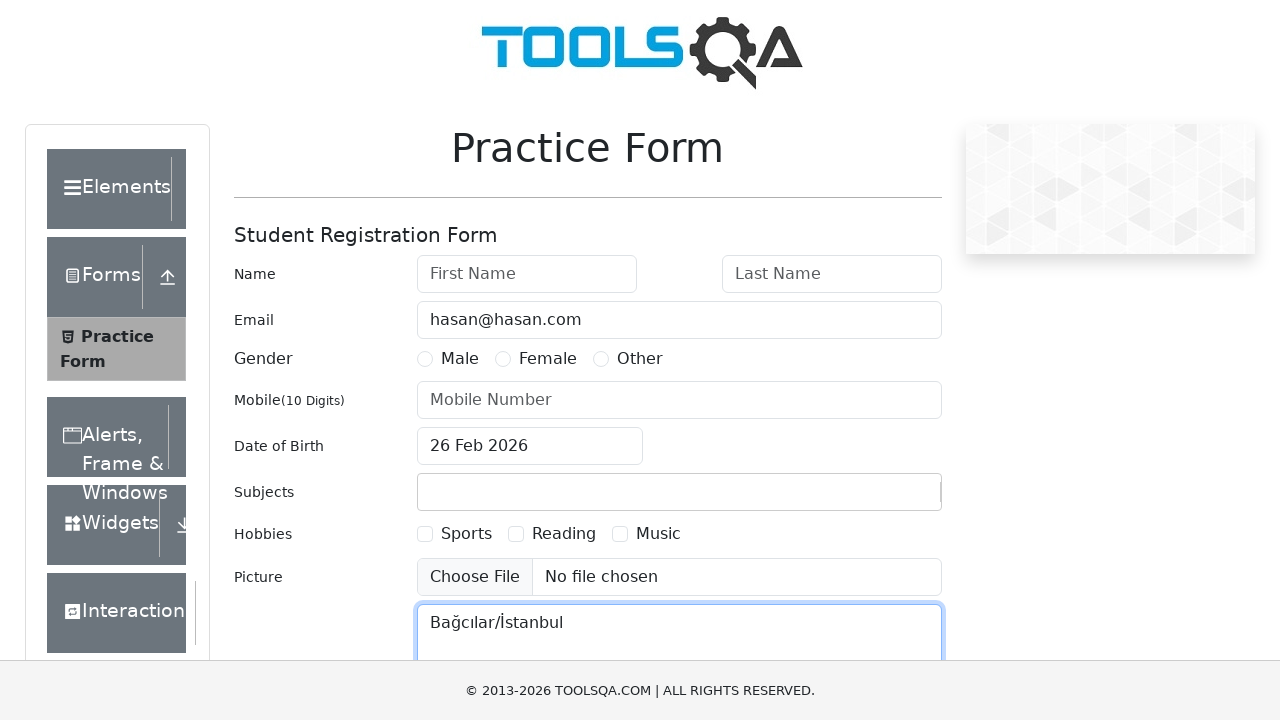